Tests a calculator demo application by entering two numbers, selecting the division operator, clicking the calculate button, and verifying the result displays 0.5

Starting URL: http://juliemr.github.io/protractor-demo/

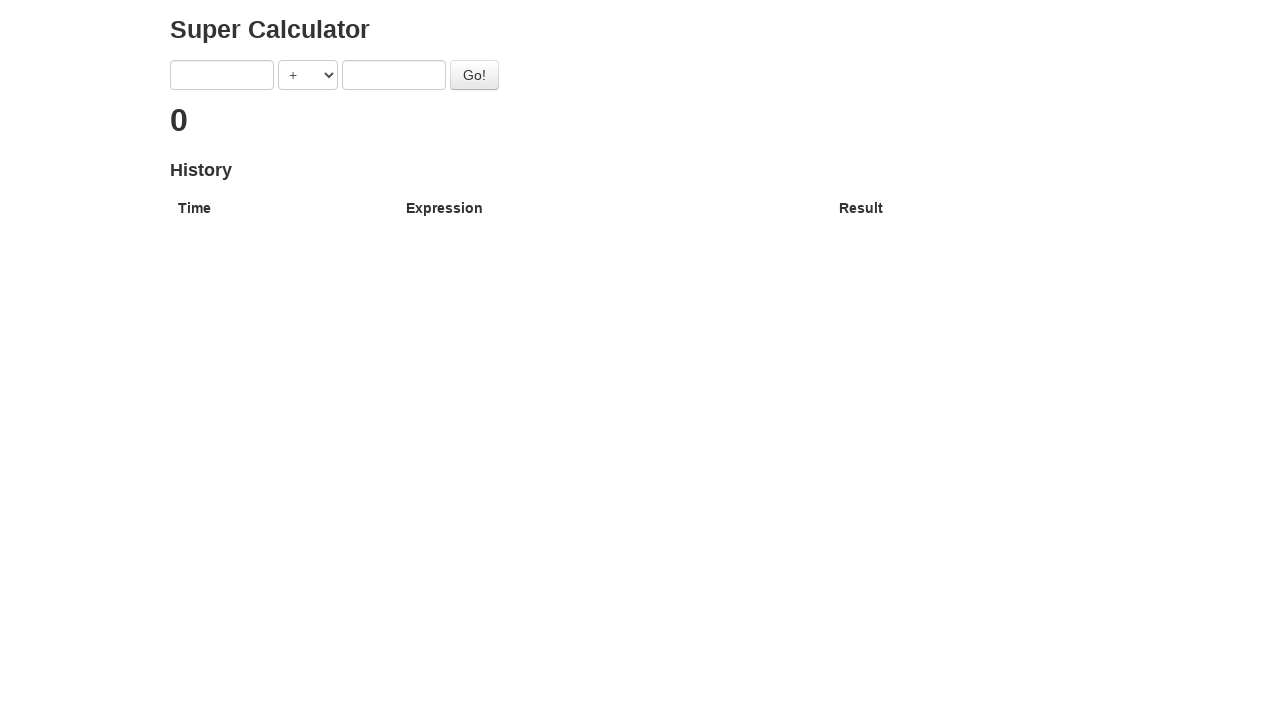

Entered first number: 1 on input[ng-model='first']
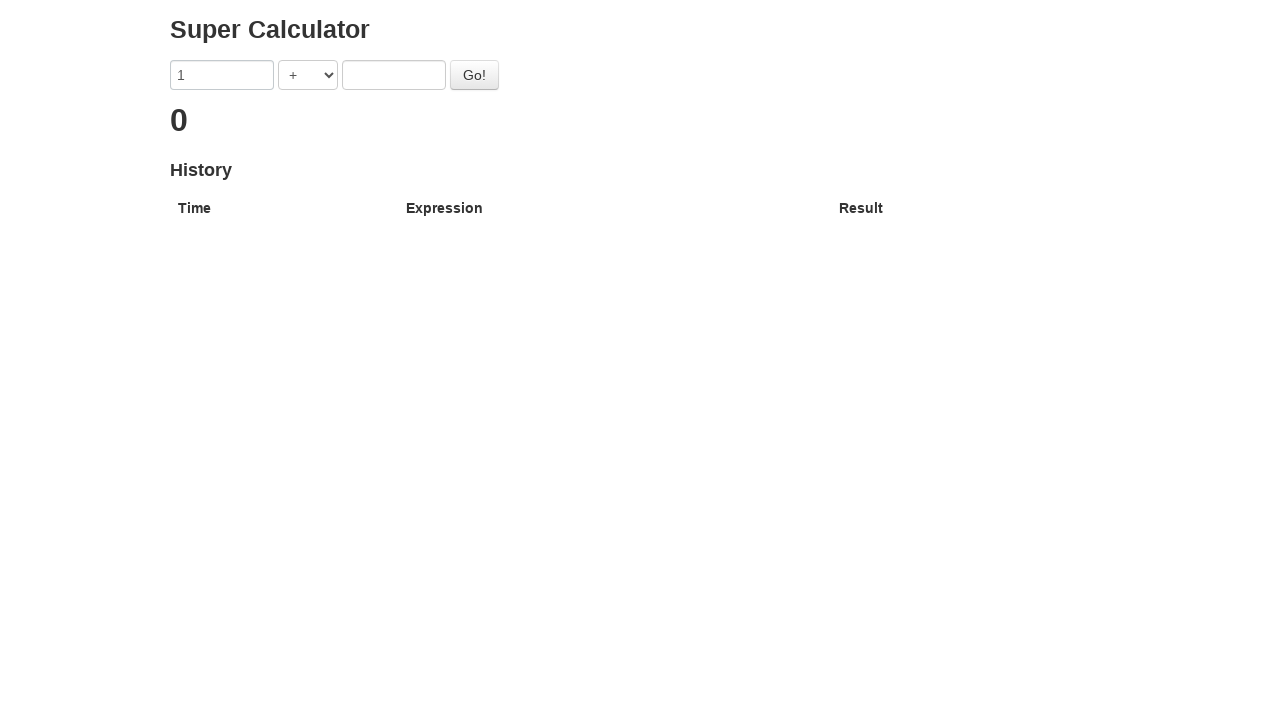

Entered second number: 2 on input[ng-model='second']
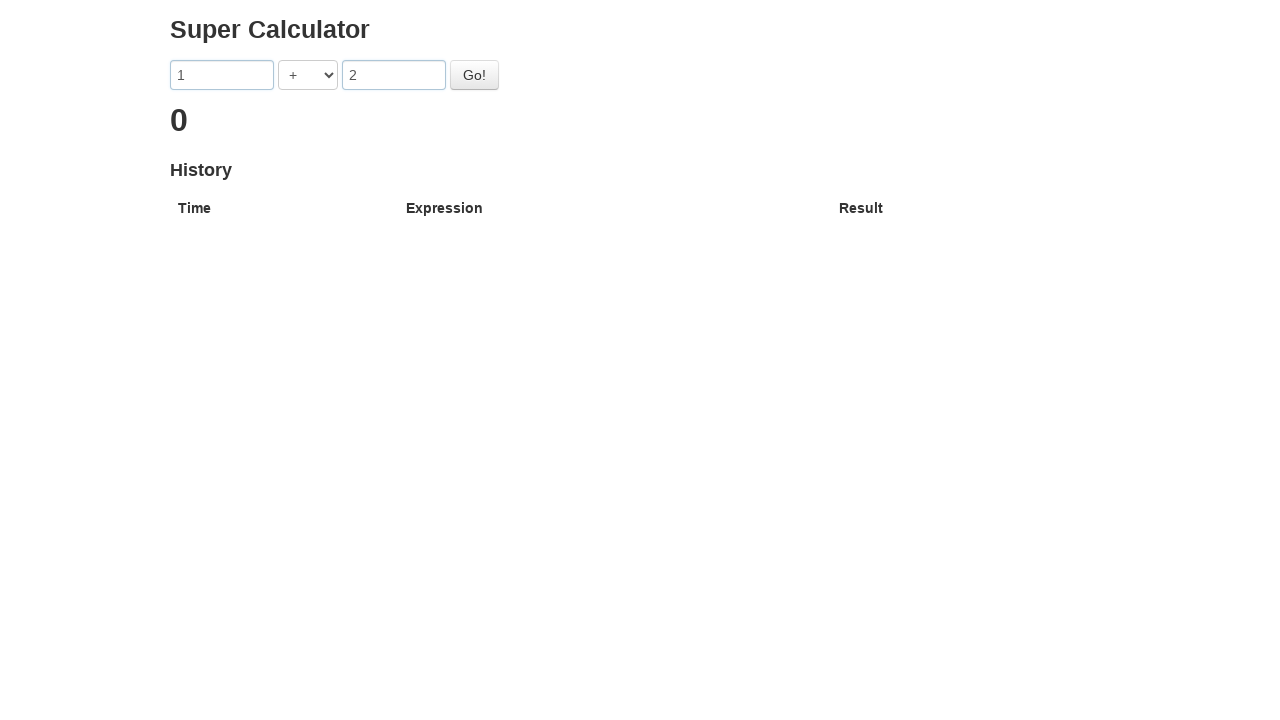

Selected division operator from dropdown on select[ng-model='operator']
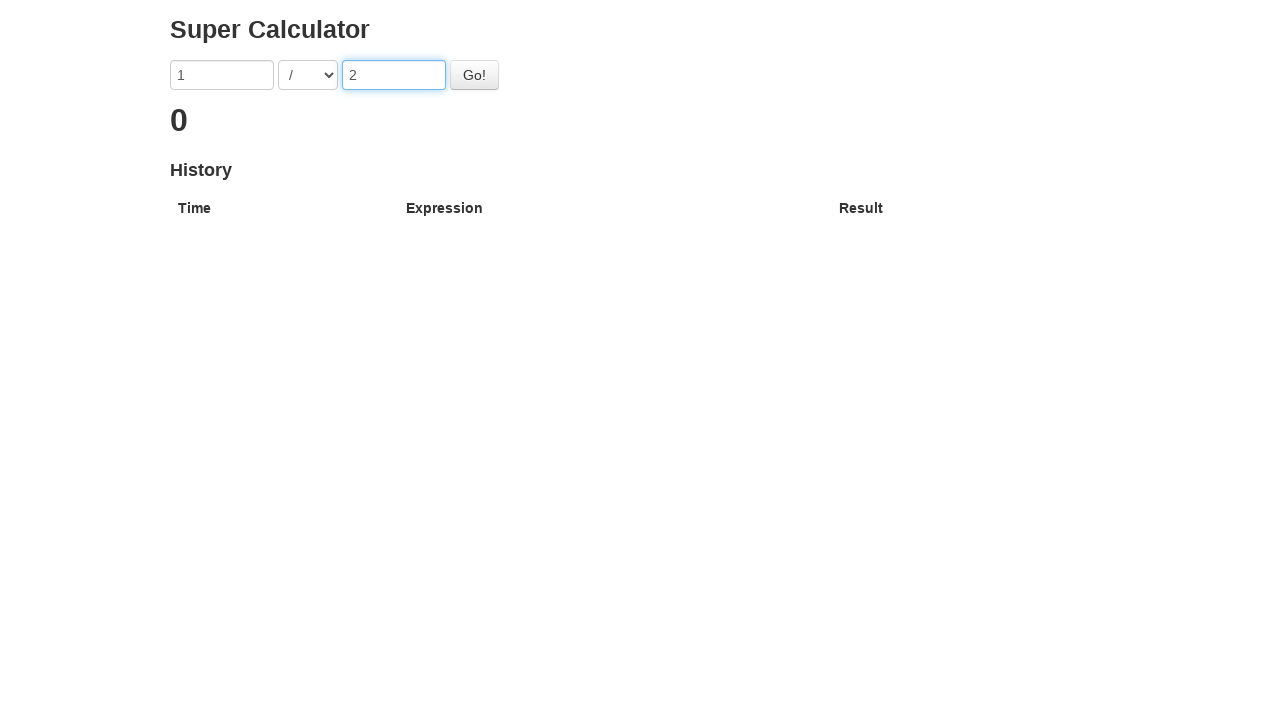

Clicked the Go button to calculate at (474, 75) on #gobutton
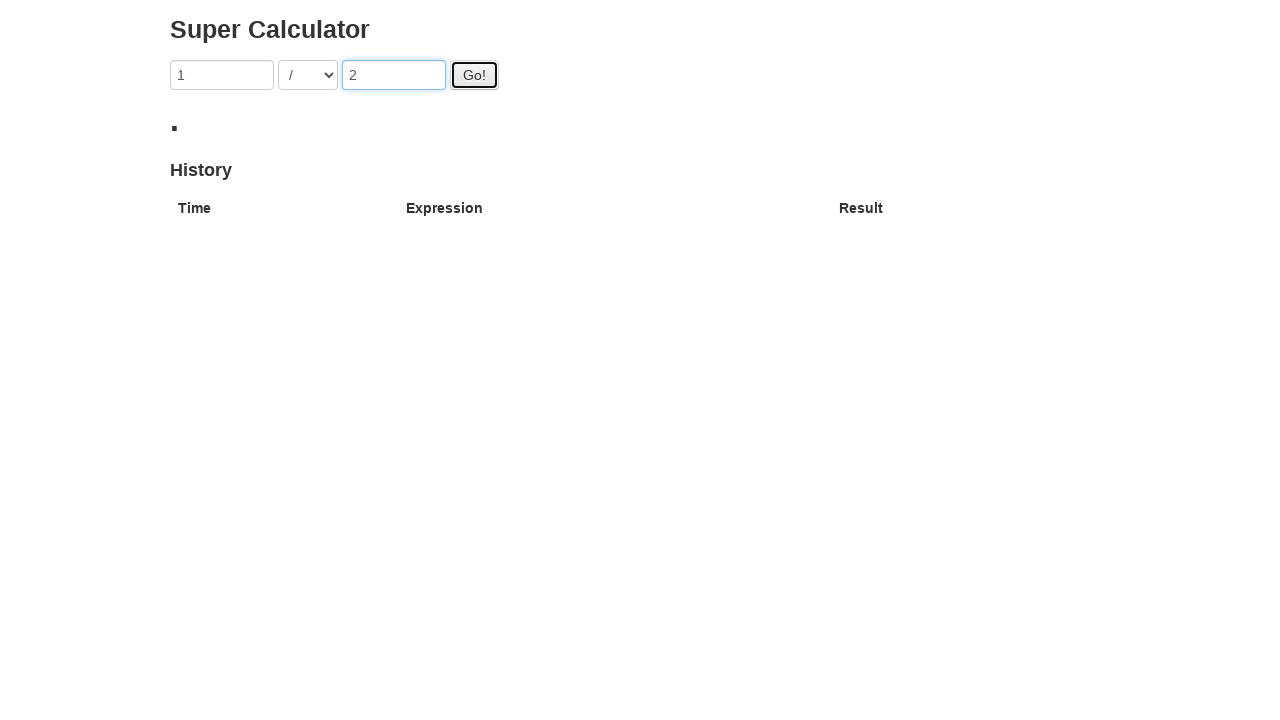

Result verified: 0.5 displayed correctly
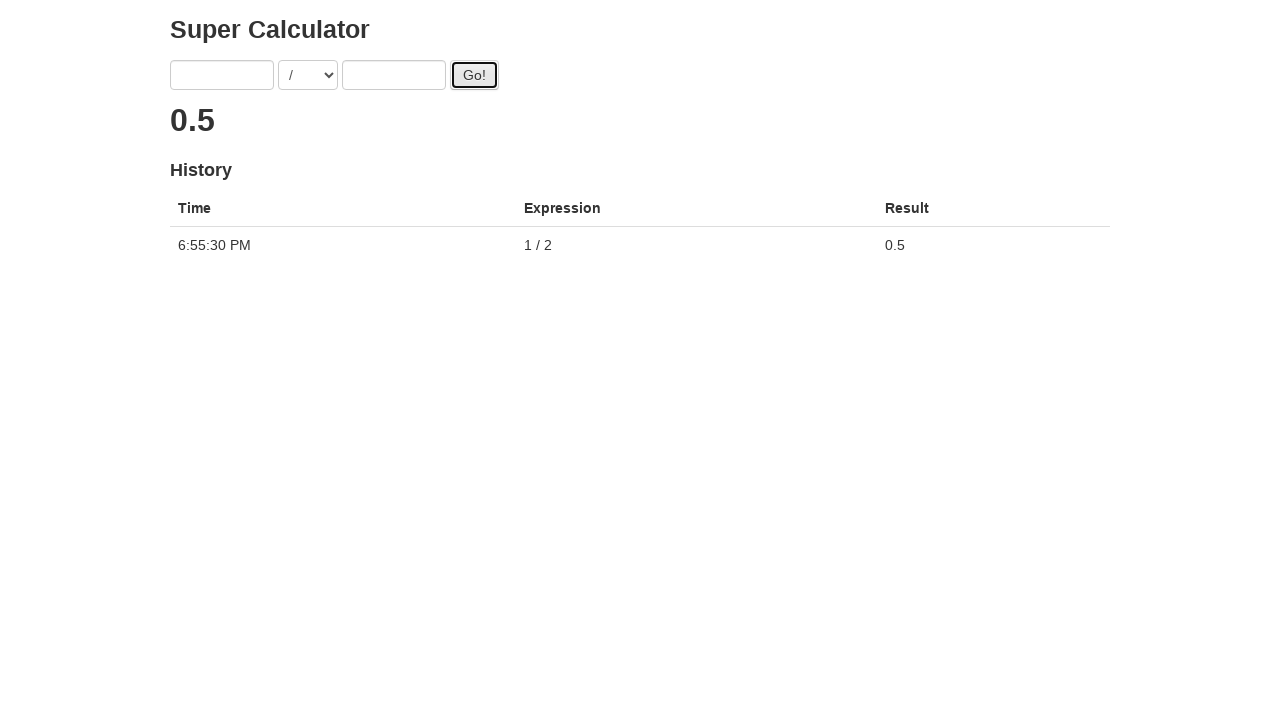

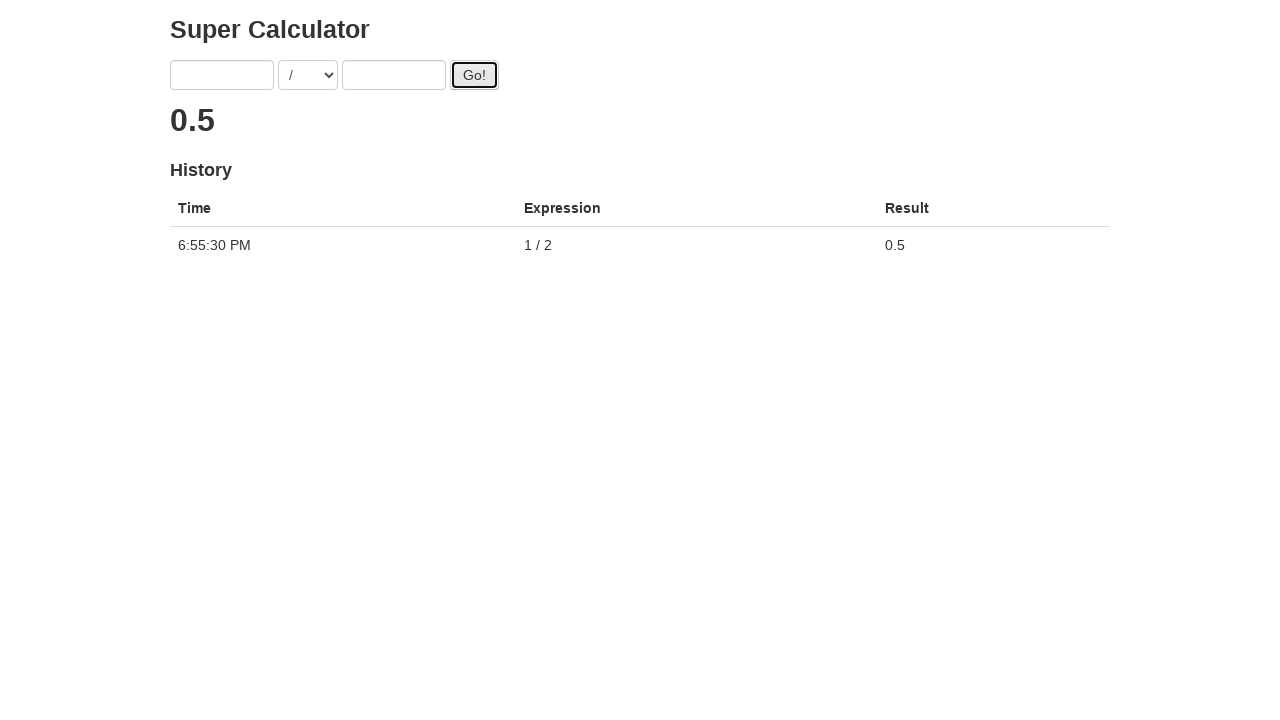